Tests scrolling functionality by scrolling down to a "CYDEO" link at the bottom of the page, then scrolling back up to the "Home" link at the top.

Starting URL: https://practice.cydeo.com/large

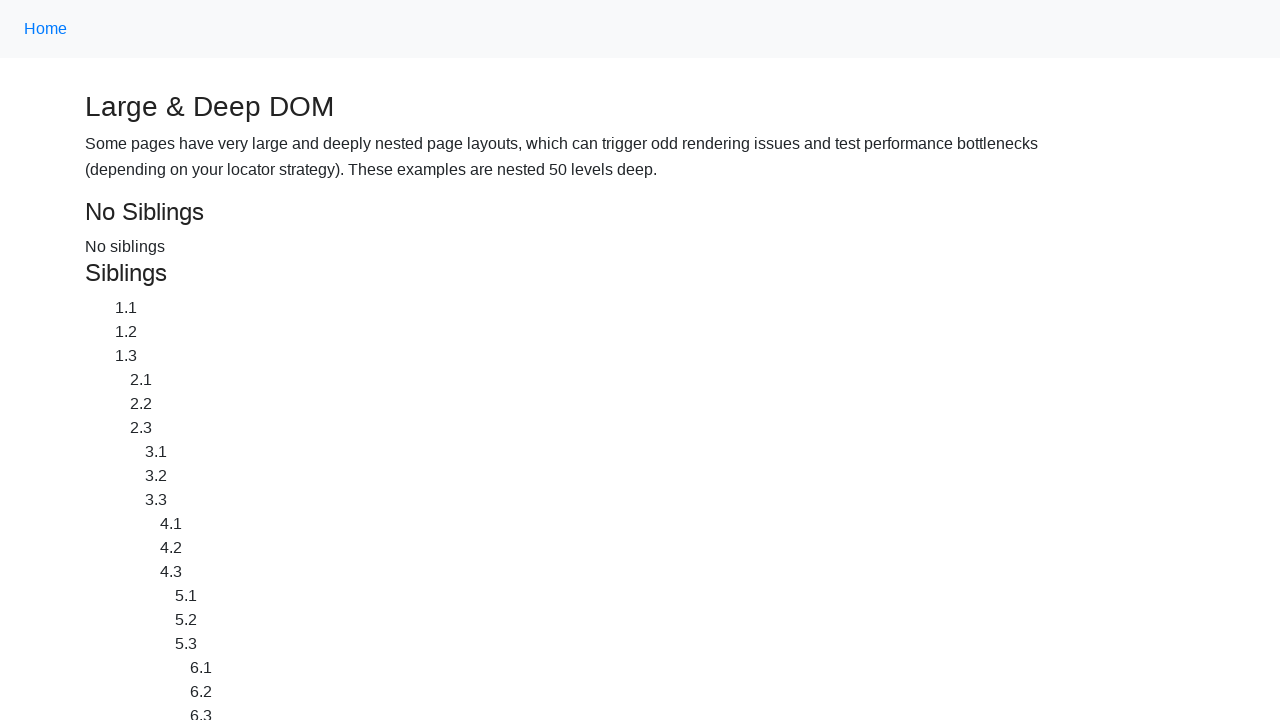

Located CYDEO link at bottom of page
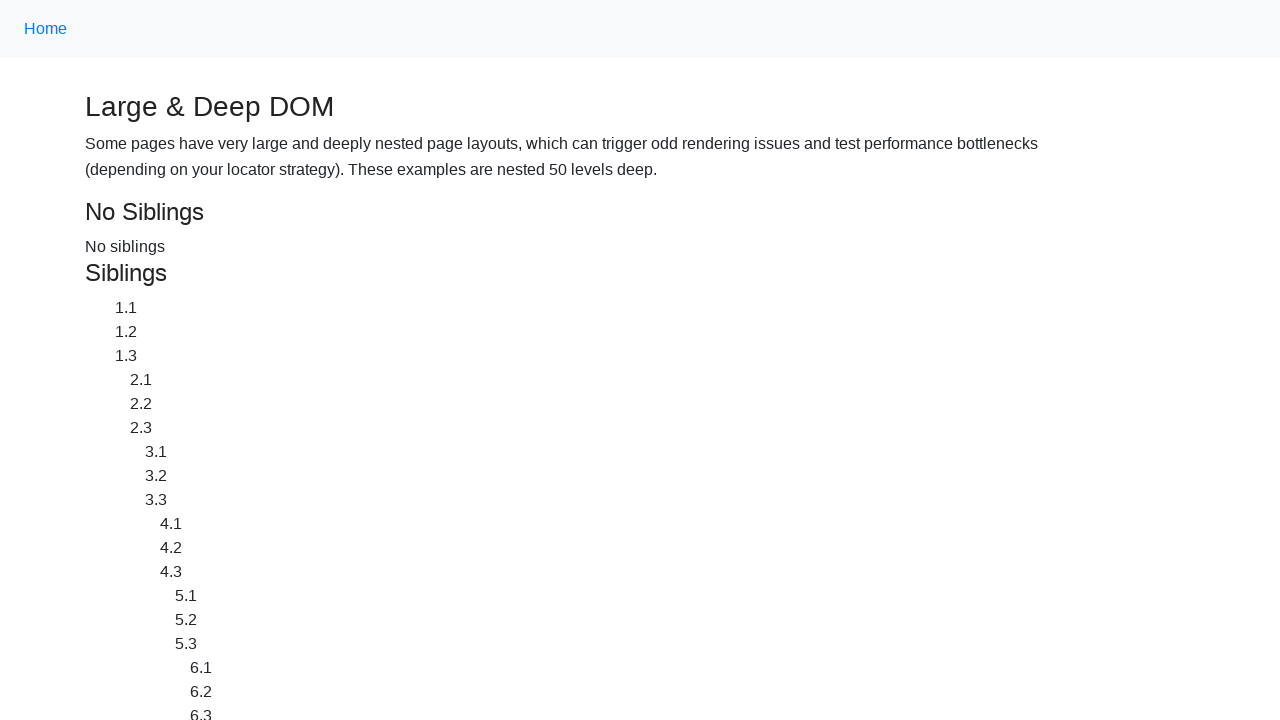

Located Home link at top of page
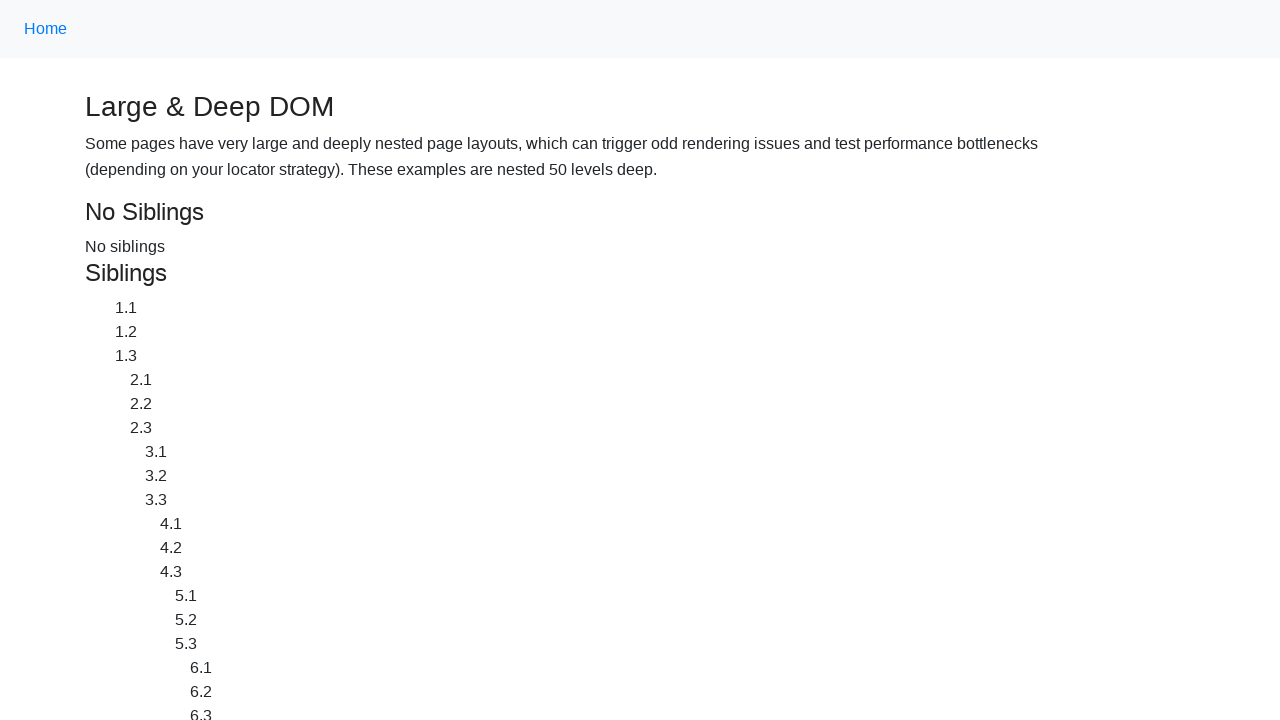

Scrolled down to CYDEO link at bottom of page
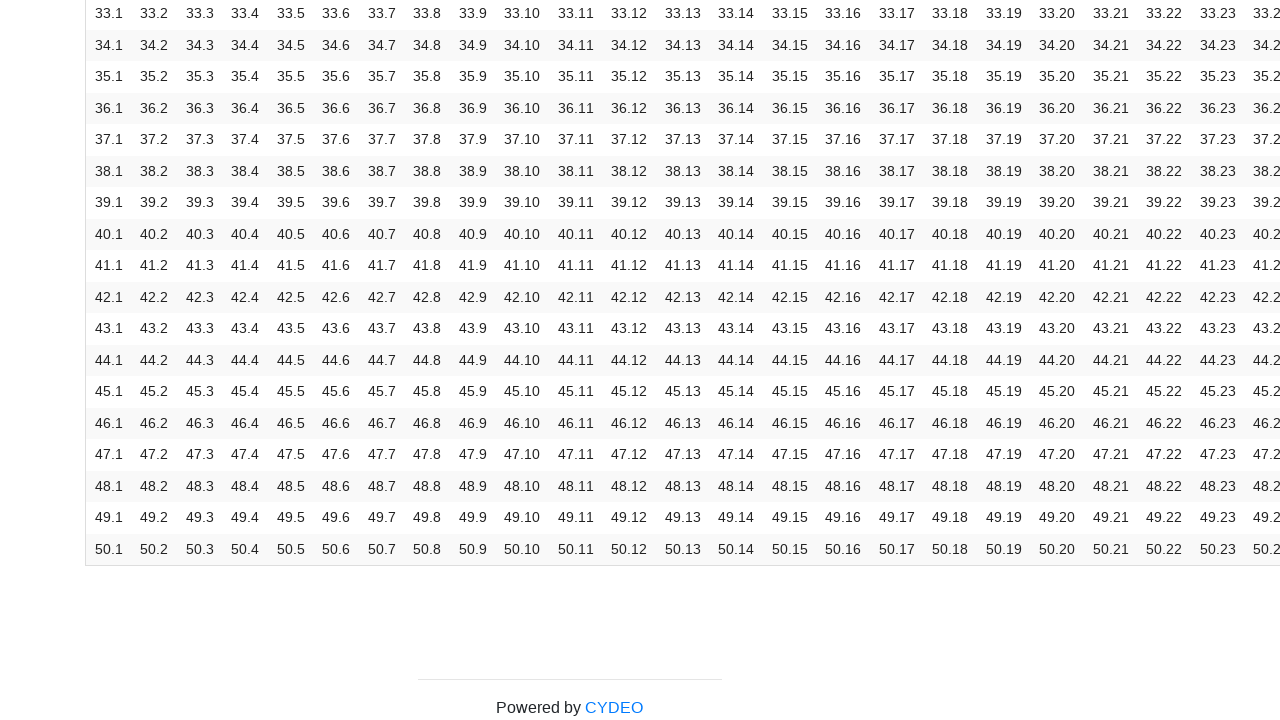

Scrolled back up to Home link at top of page
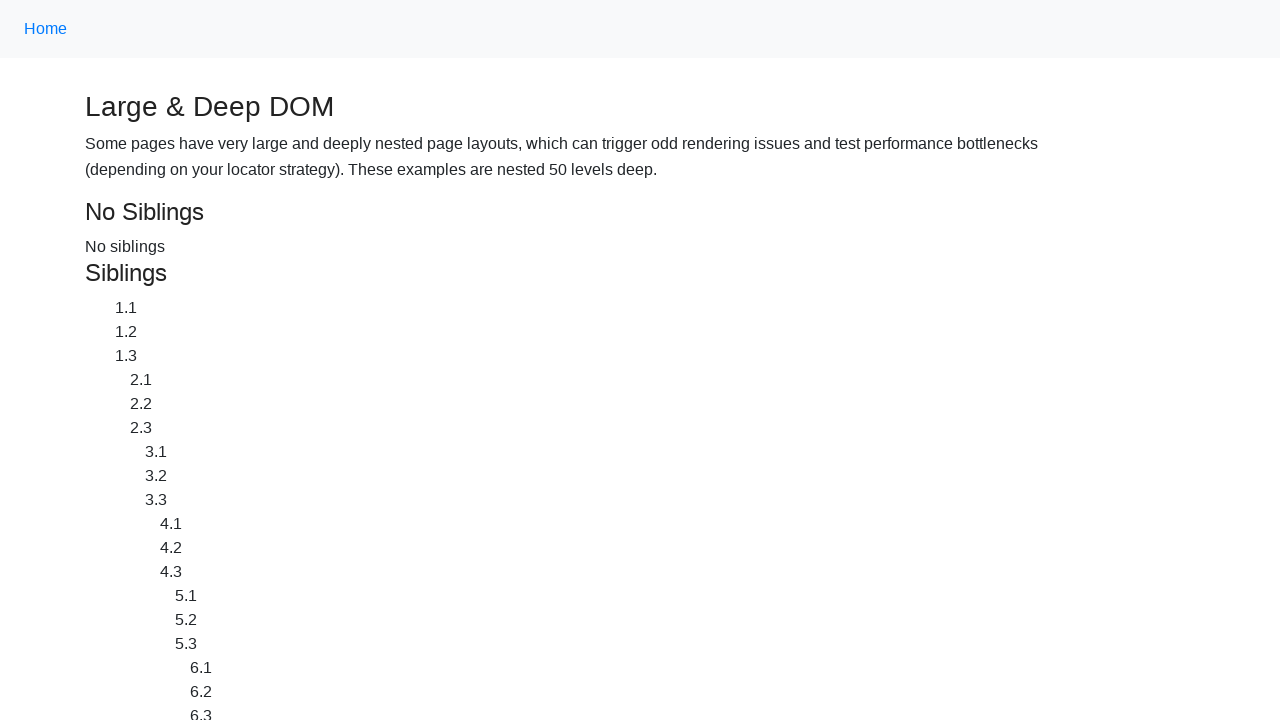

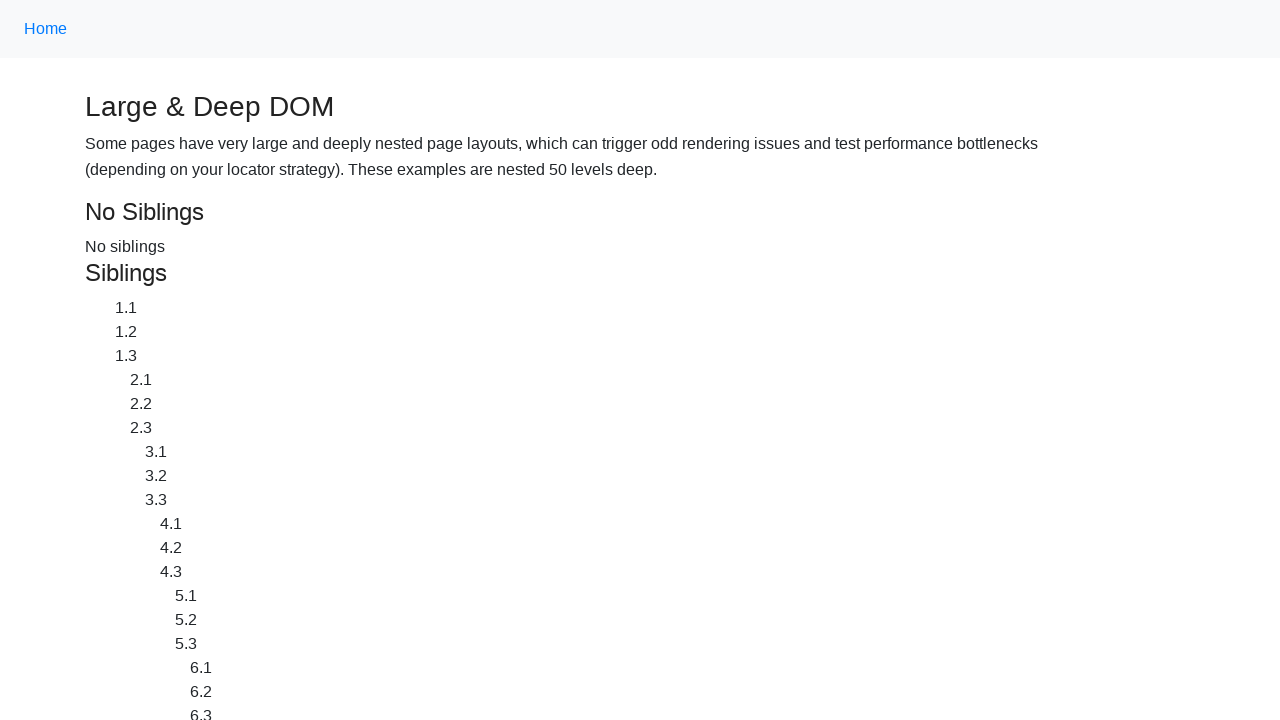